Navigates to a barcode generator page with custom data parameters and verifies that the generated barcode image is displayed on the page.

Starting URL: https://barcode.tec-it.com/en/Code128?data=Hello%20I%20am%20Rohit%20!!!%20%20Welcome%20to%20My%20Automation%20tutorial.

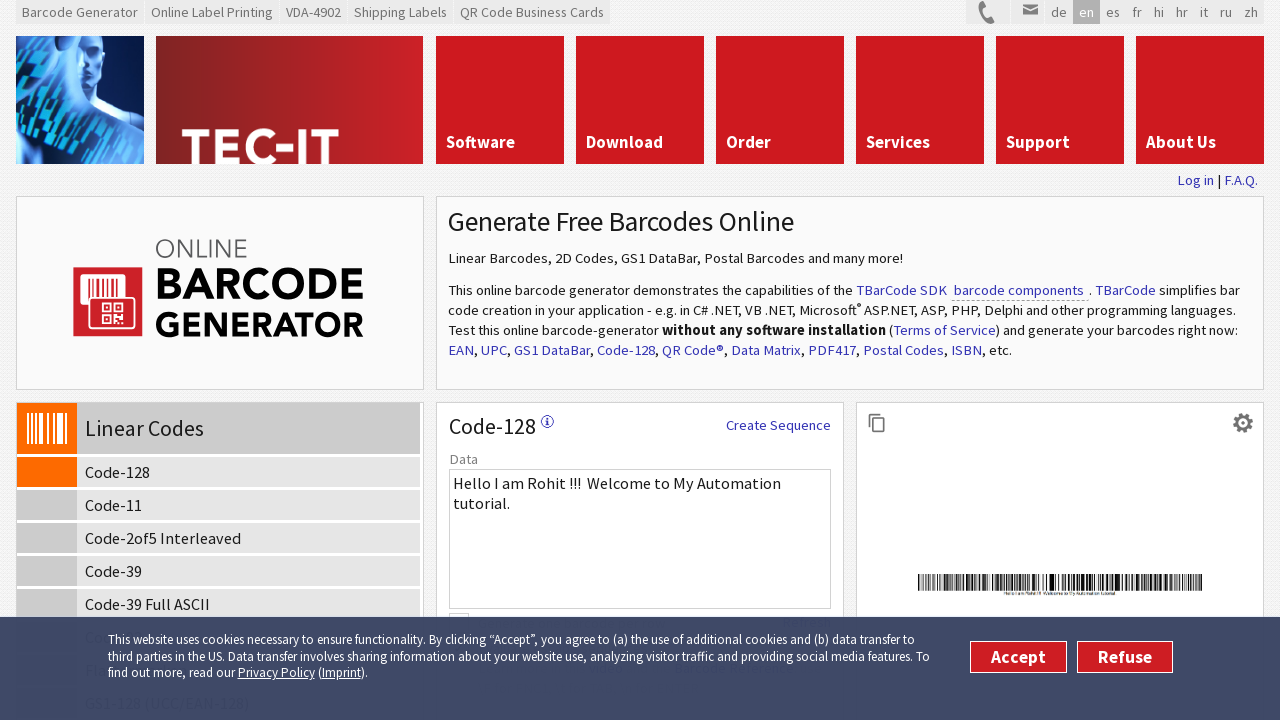

Navigated to barcode generator page with custom data parameters
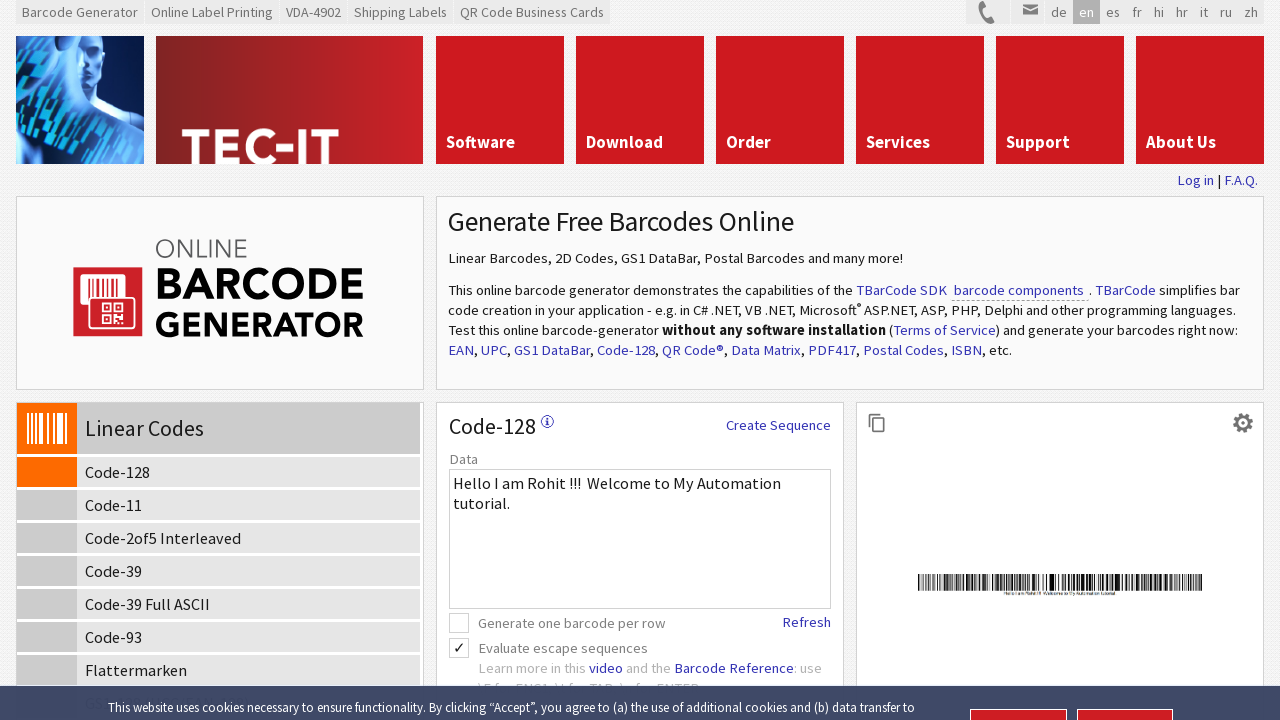

Barcode image element loaded on the page
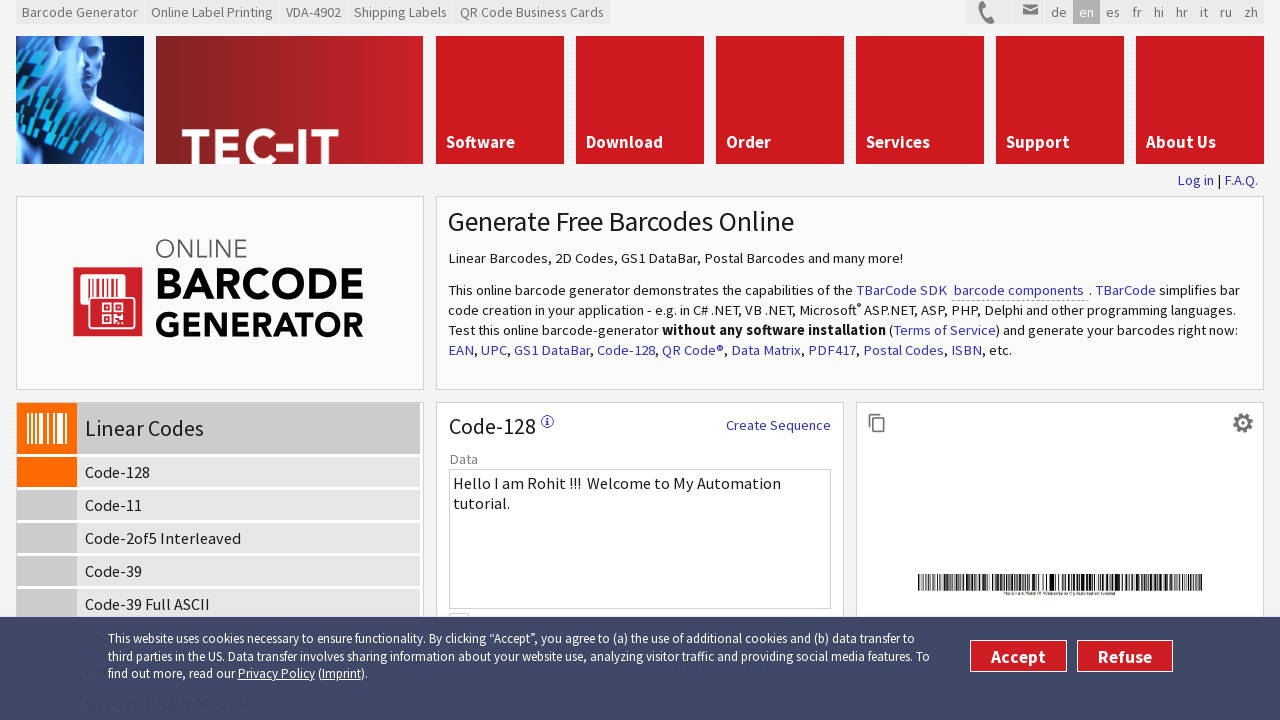

Located the barcode image element
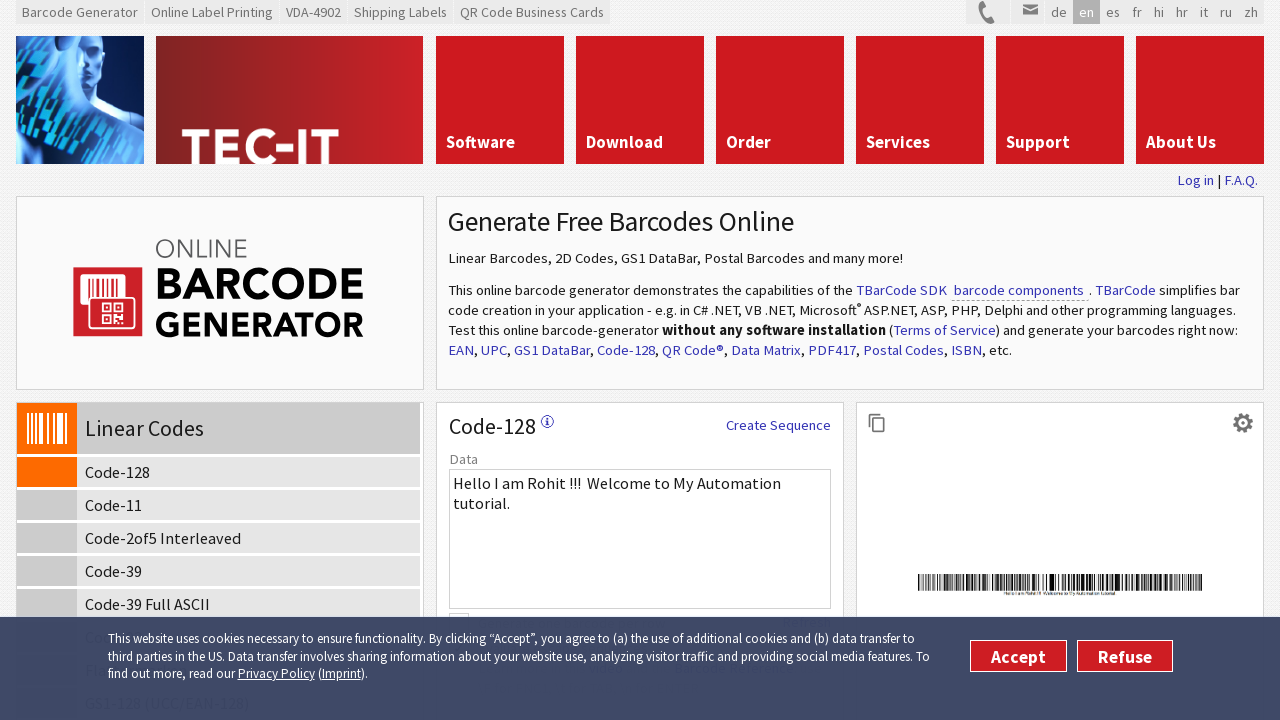

Retrieved src attribute from barcode image
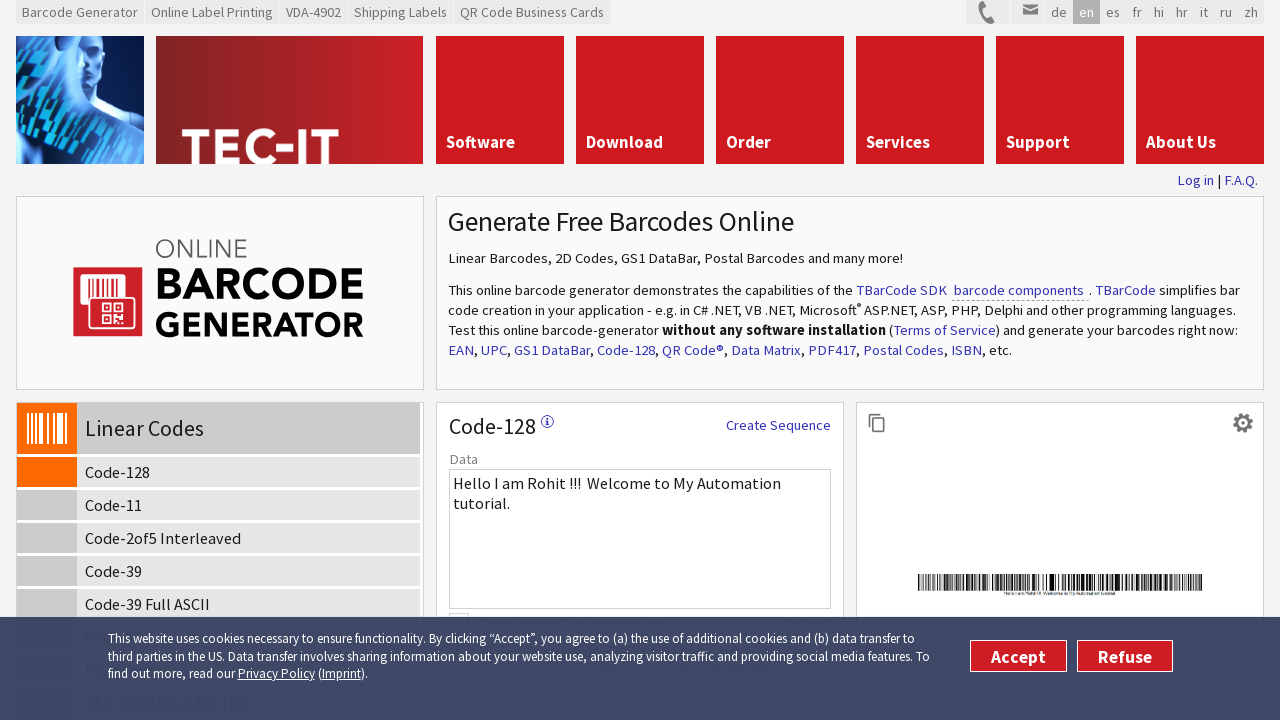

Verified barcode image src attribute is present and not empty
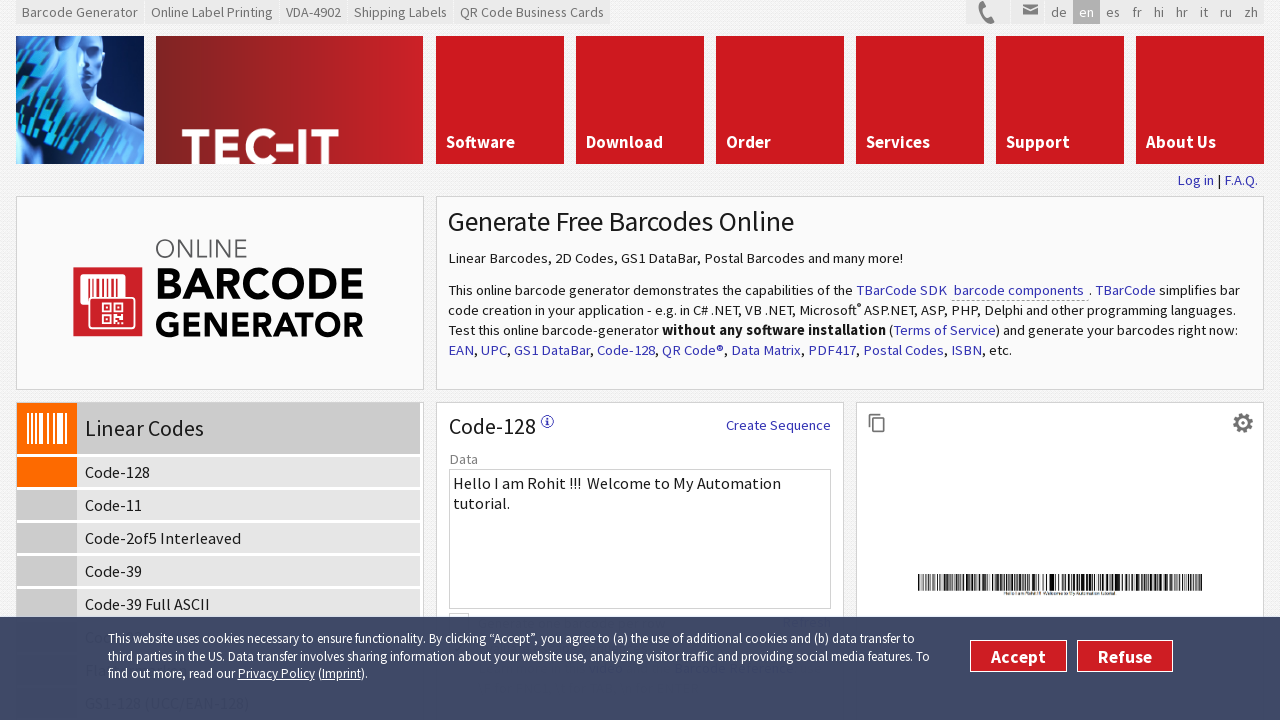

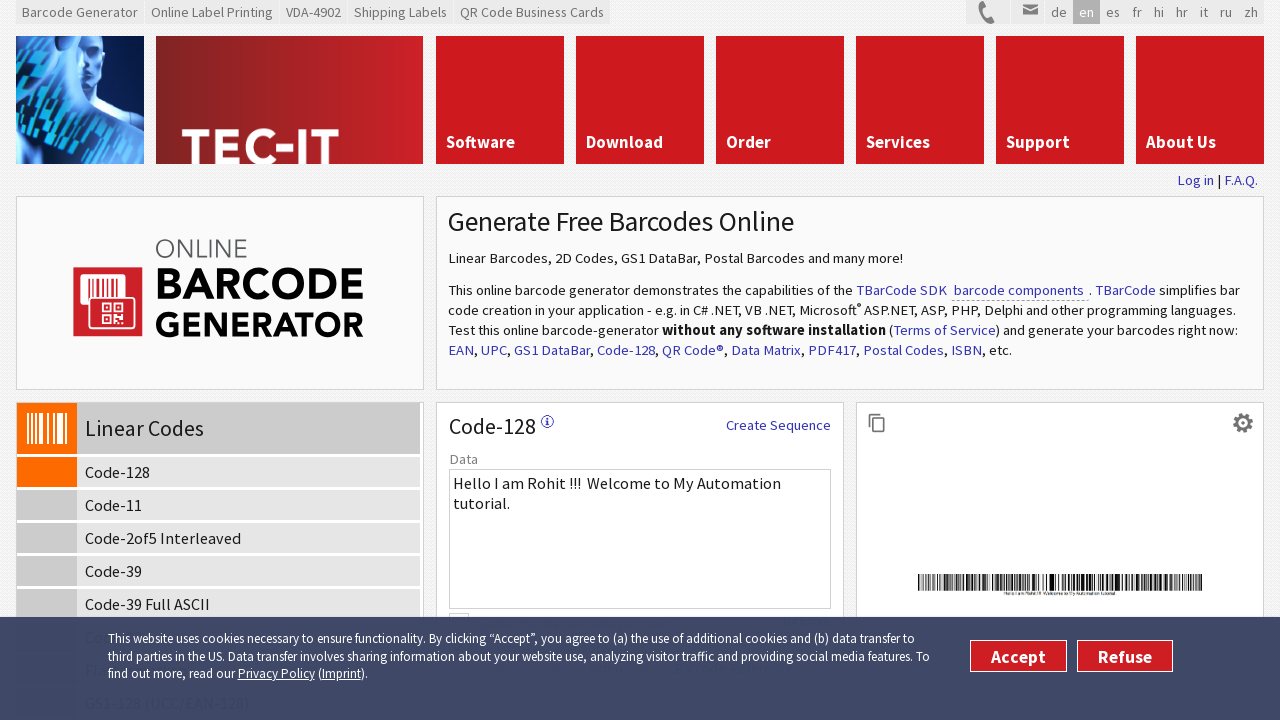